Tests tooltip functionality by hovering over a button and verifying the tooltip attribute appears

Starting URL: https://demoqa.com/tool-tips

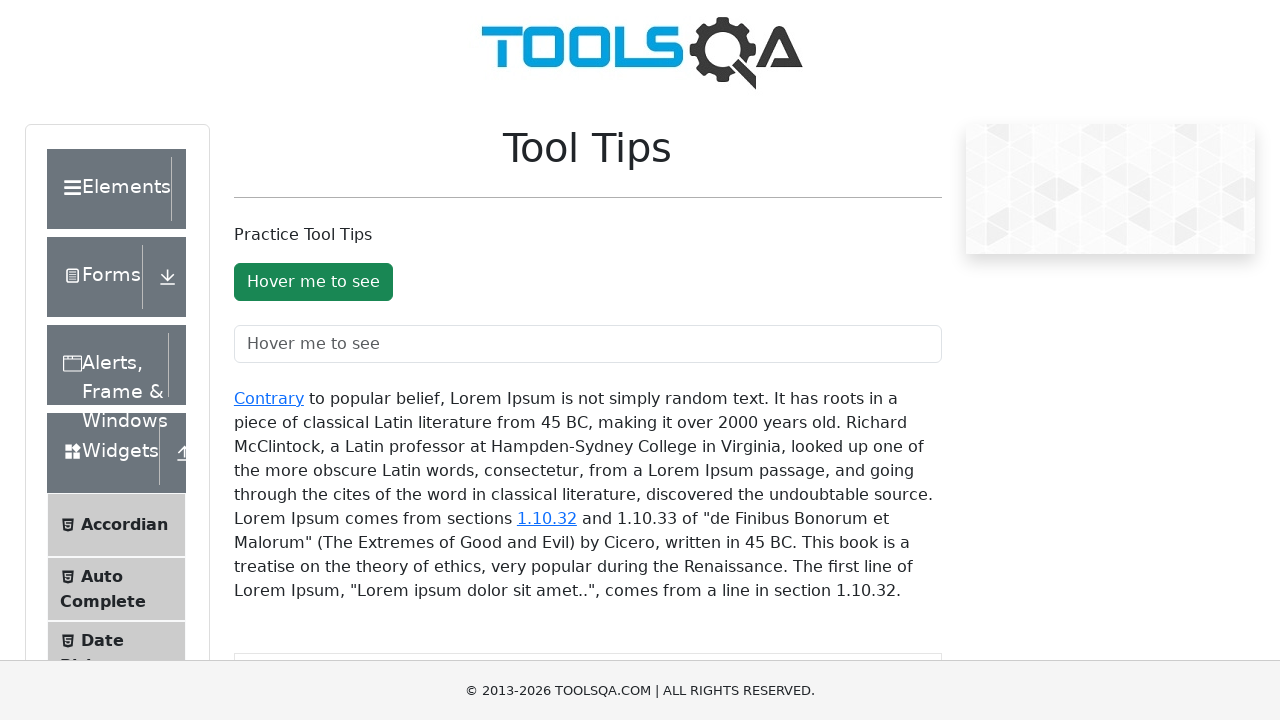

Hovered over tooltip button to trigger tooltip display at (313, 282) on #toolTipButton
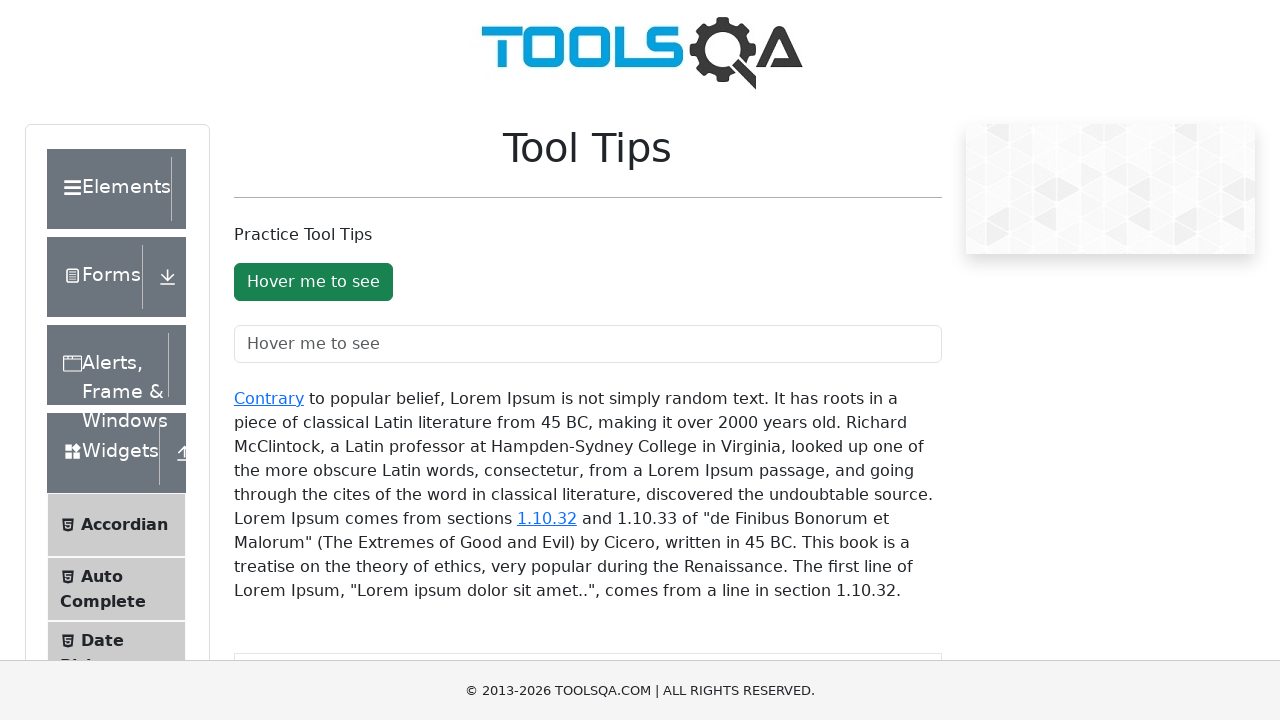

Verified tooltip attribute aria-describedby was set to 'buttonToolTip'
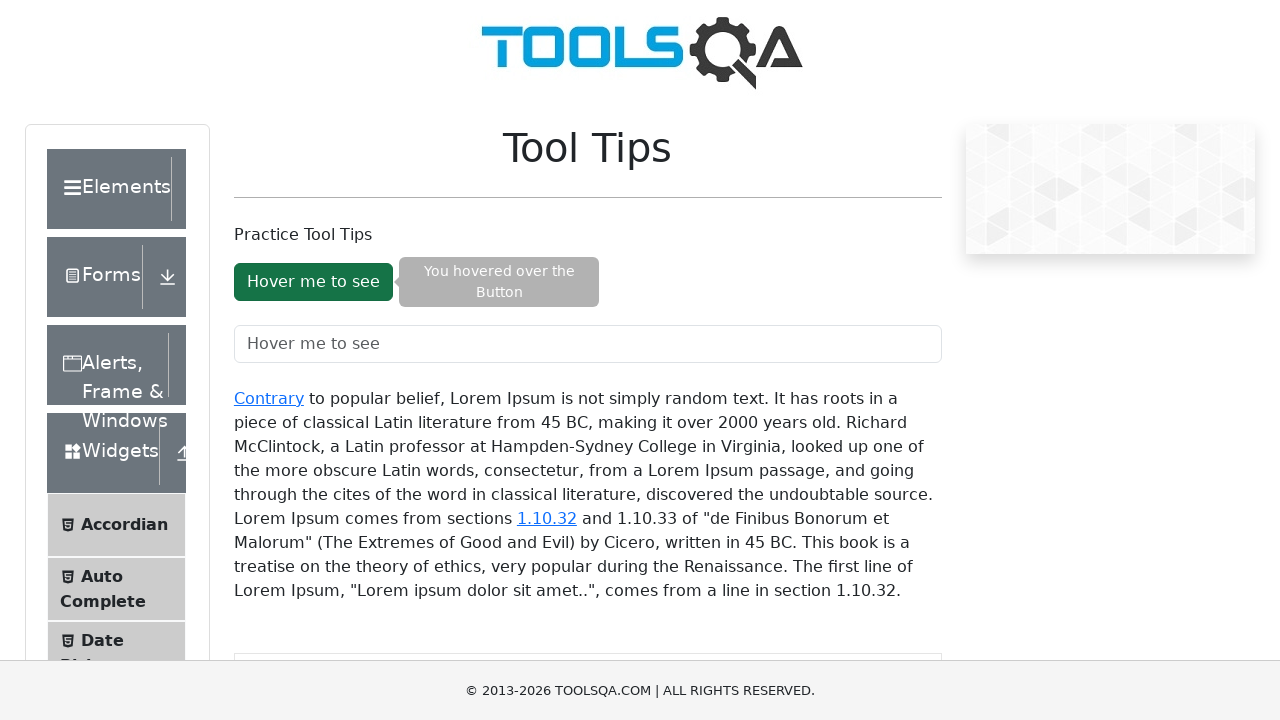

Moved hover to Book Store Application section to dismiss tooltip at (117, 563) on xpath=//div[text()='Book Store Application']
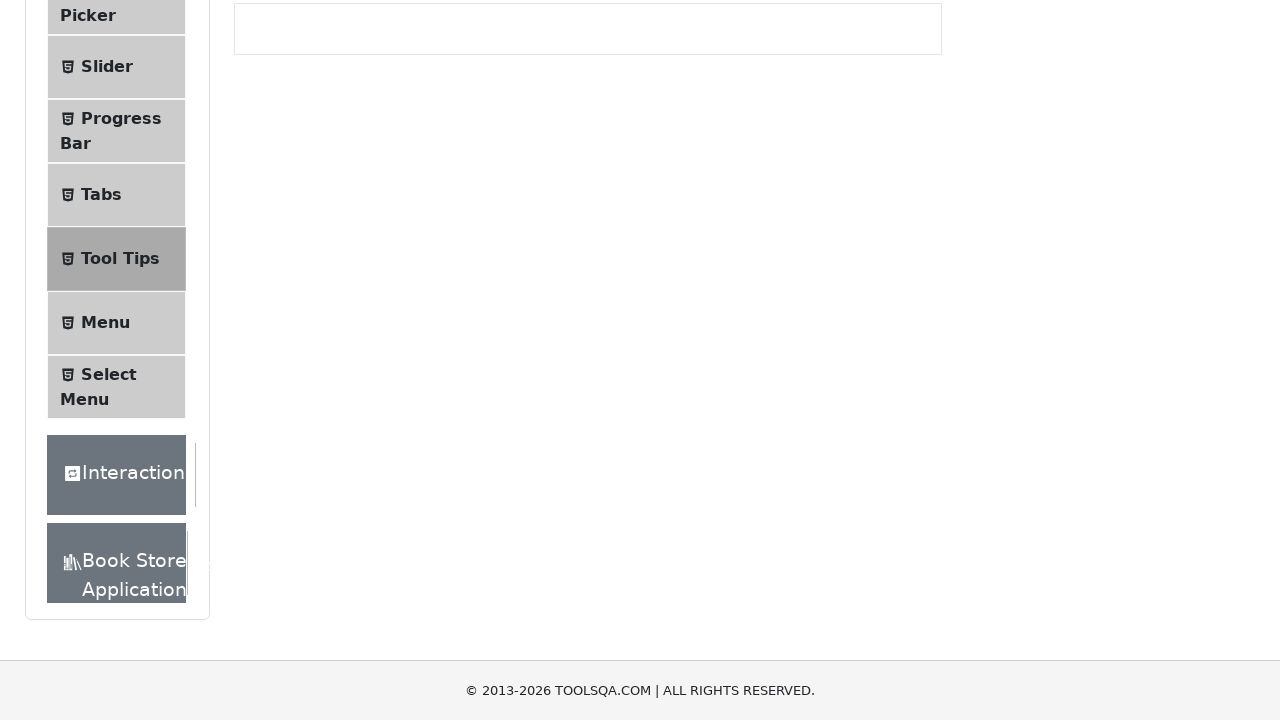

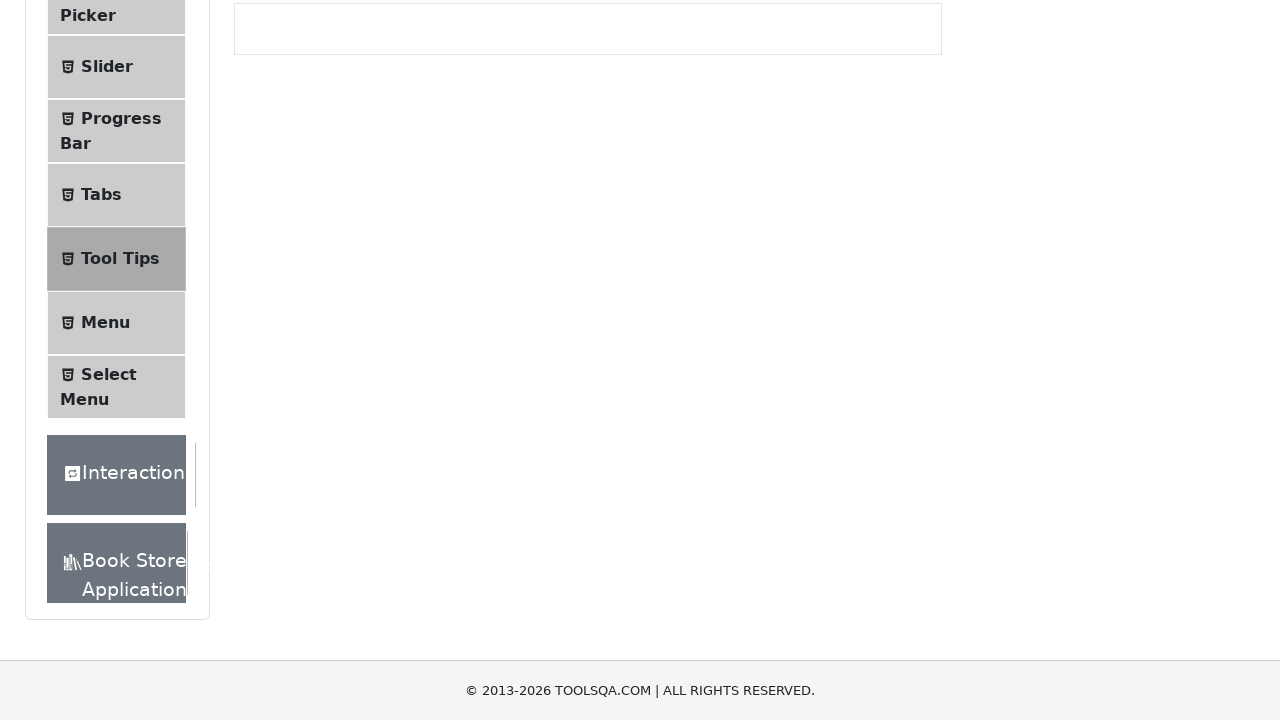